Fills in first name and last name fields on Google signup form

Starting URL: https://accounts.google.com/signup

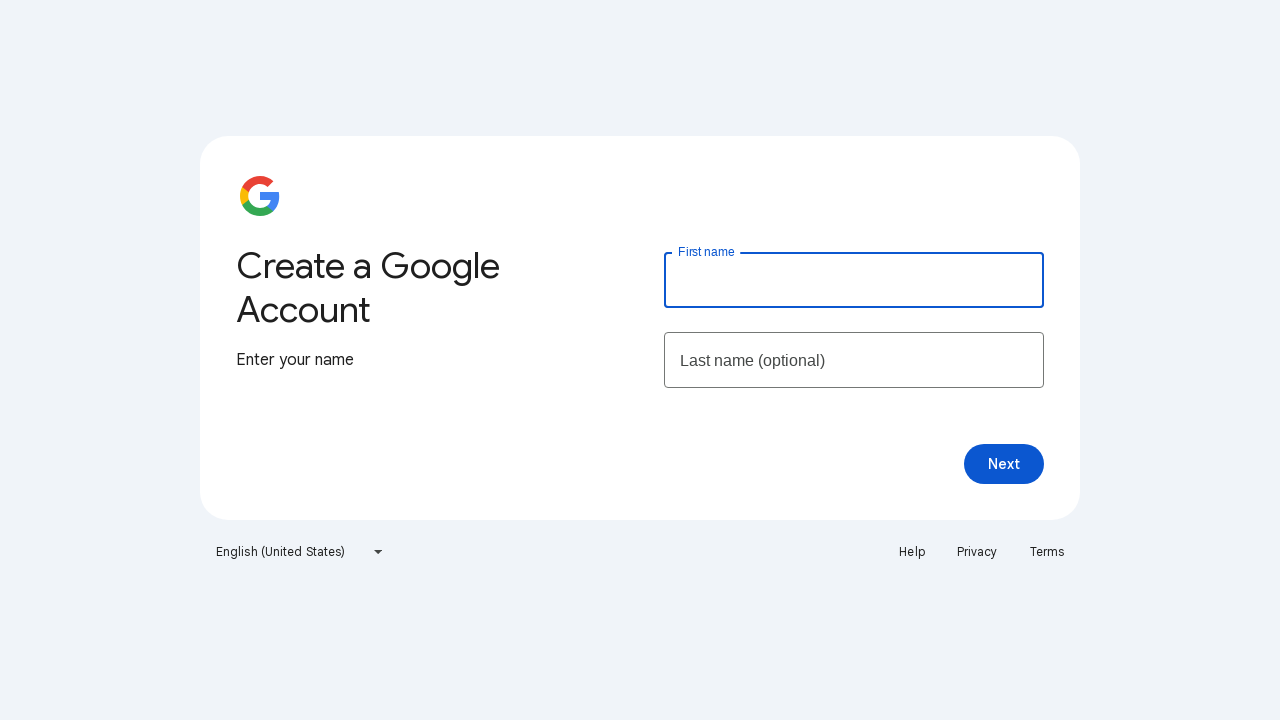

Filled first name field with 'Automation' on #firstName
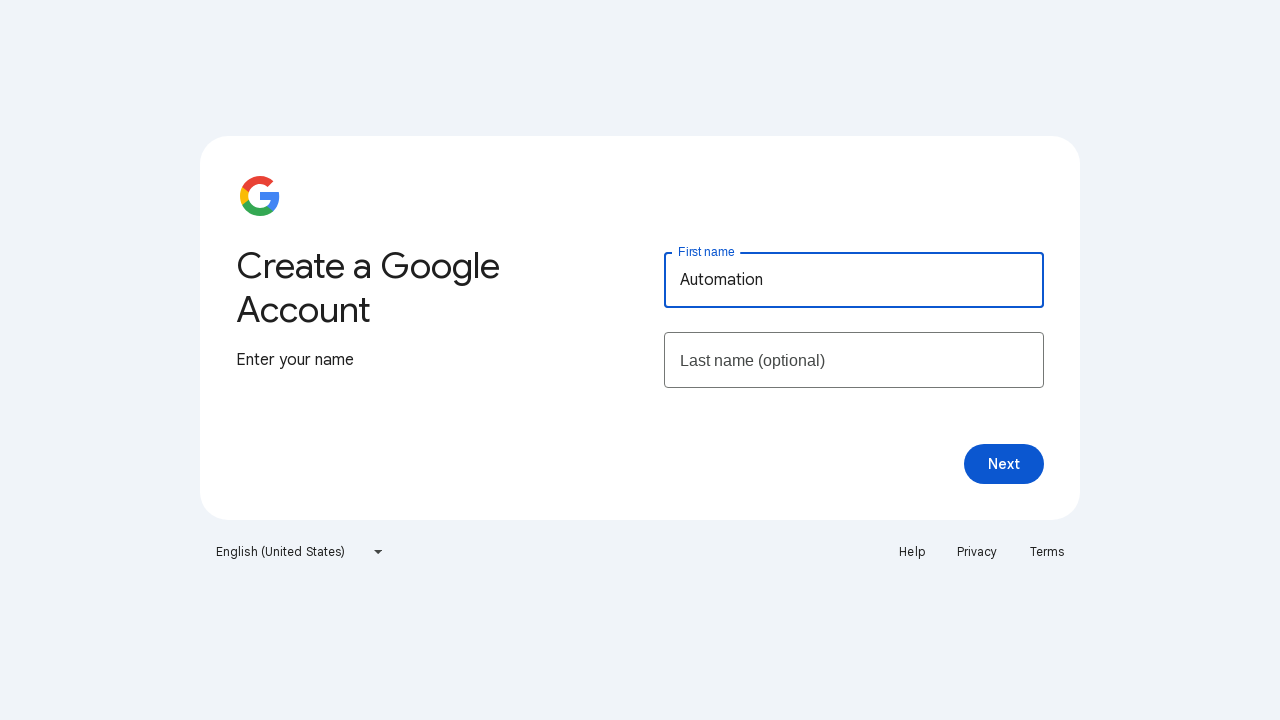

Filled last name field with 'Testing' on #lastName
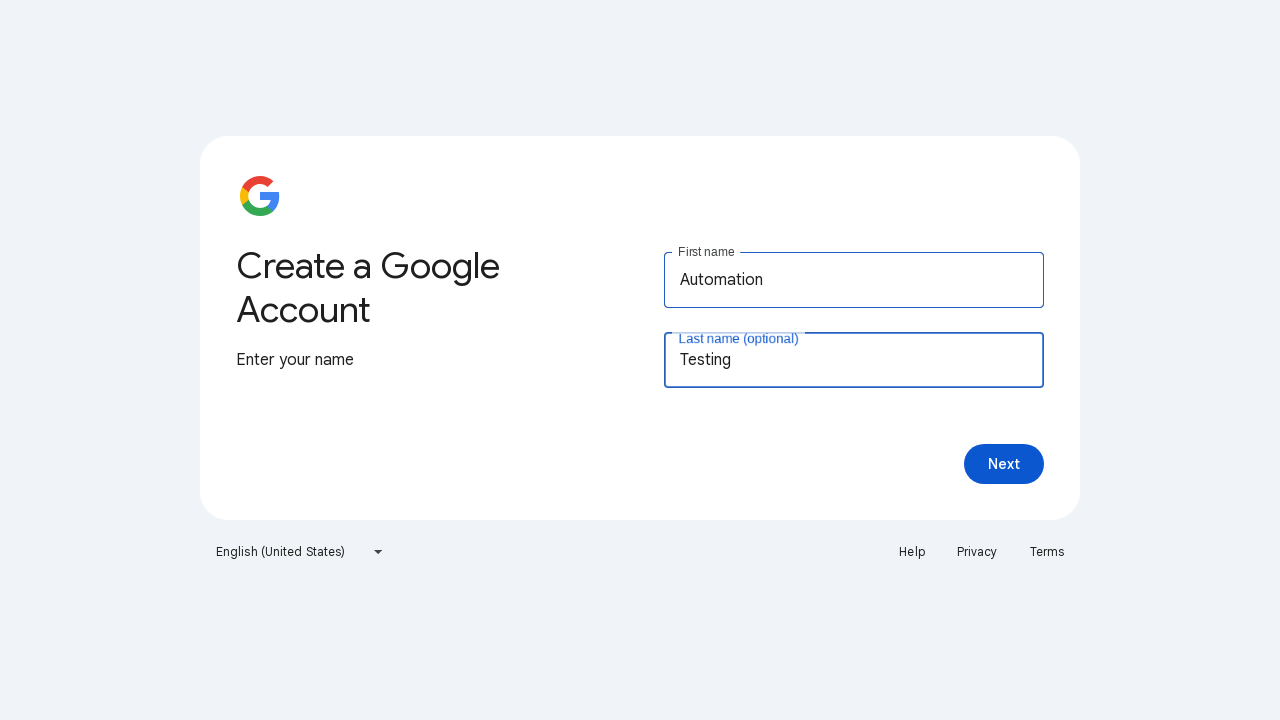

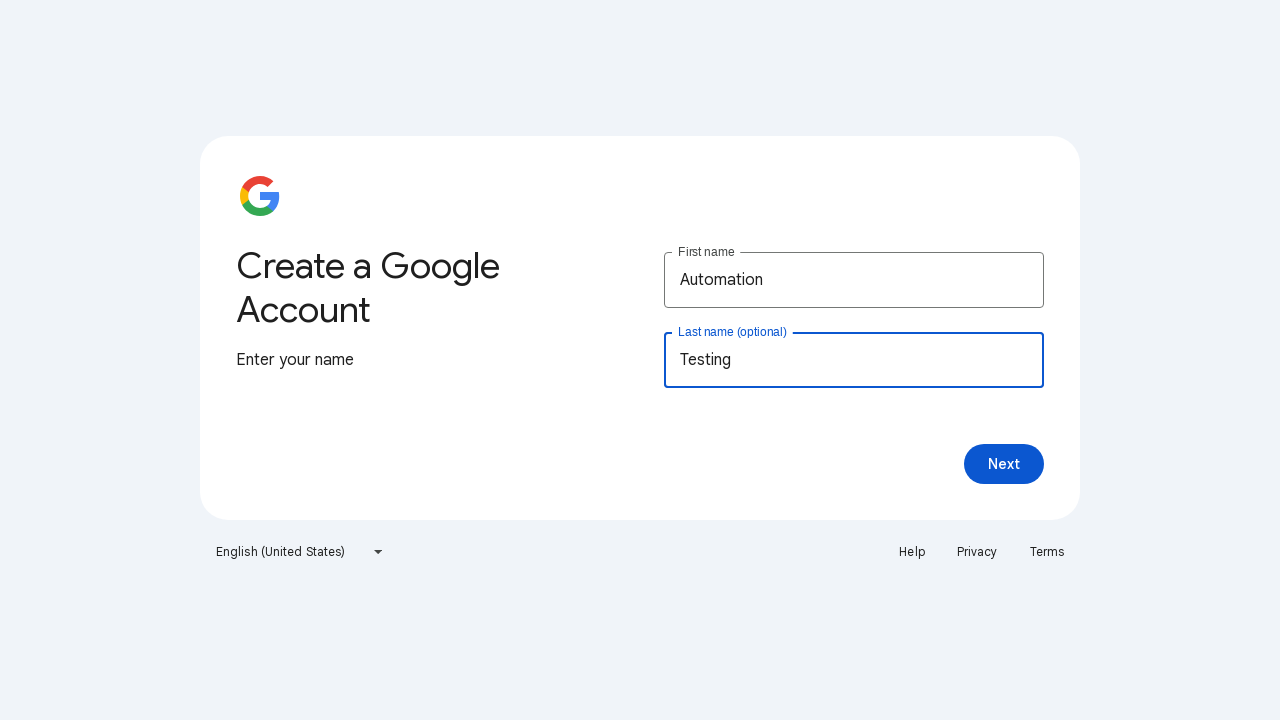